Tests clicking a no-content link and verifying the response status message

Starting URL: https://demoqa.com/links

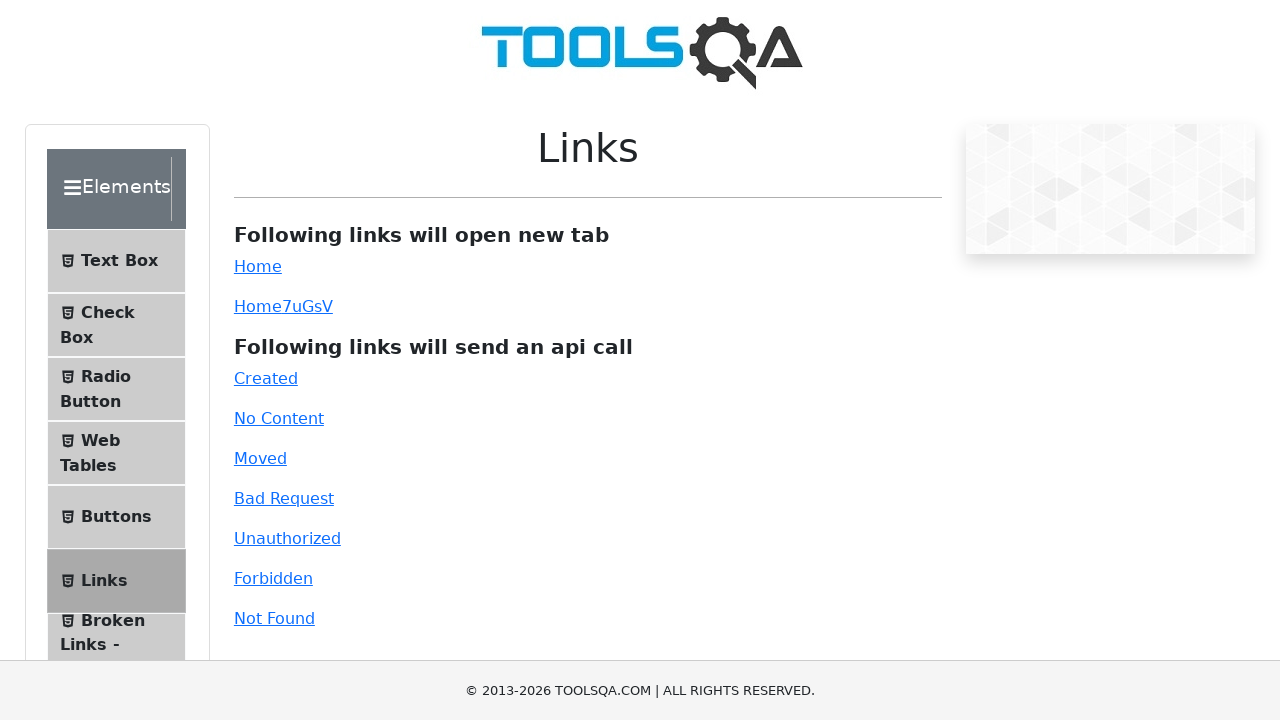

Scrolled to no-content link element
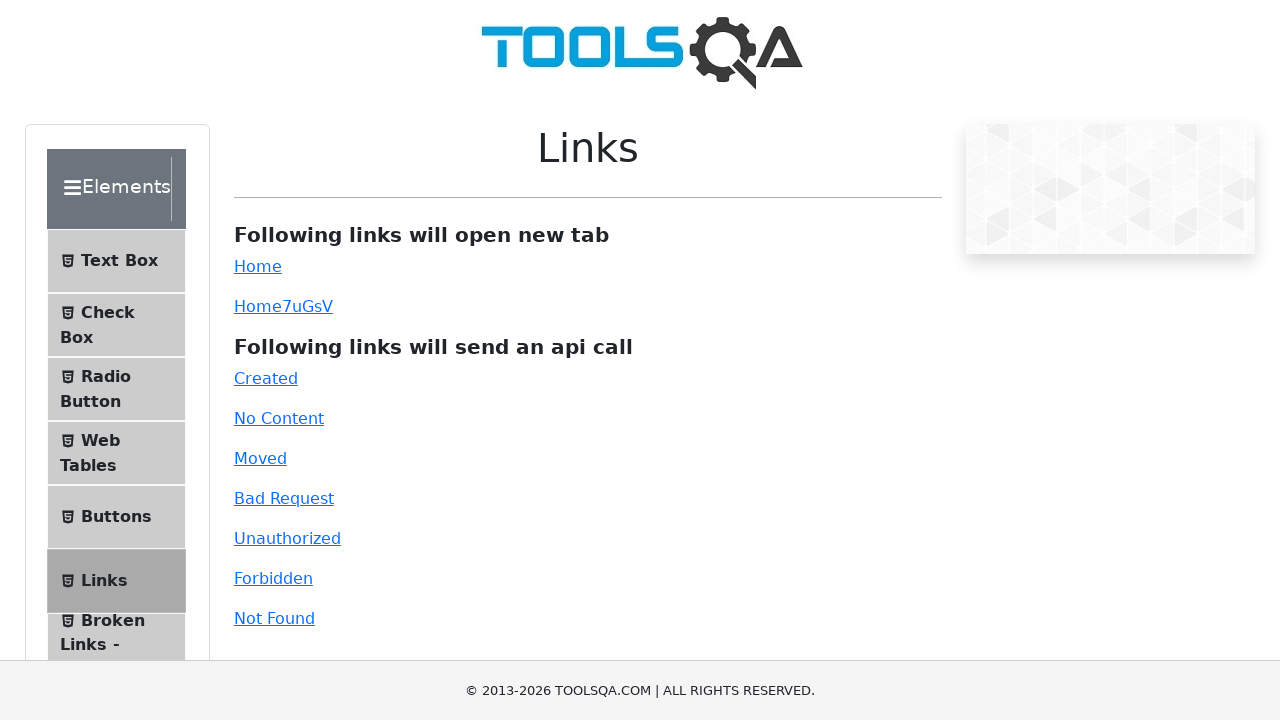

Clicked the no-content link at (279, 418) on #no-content
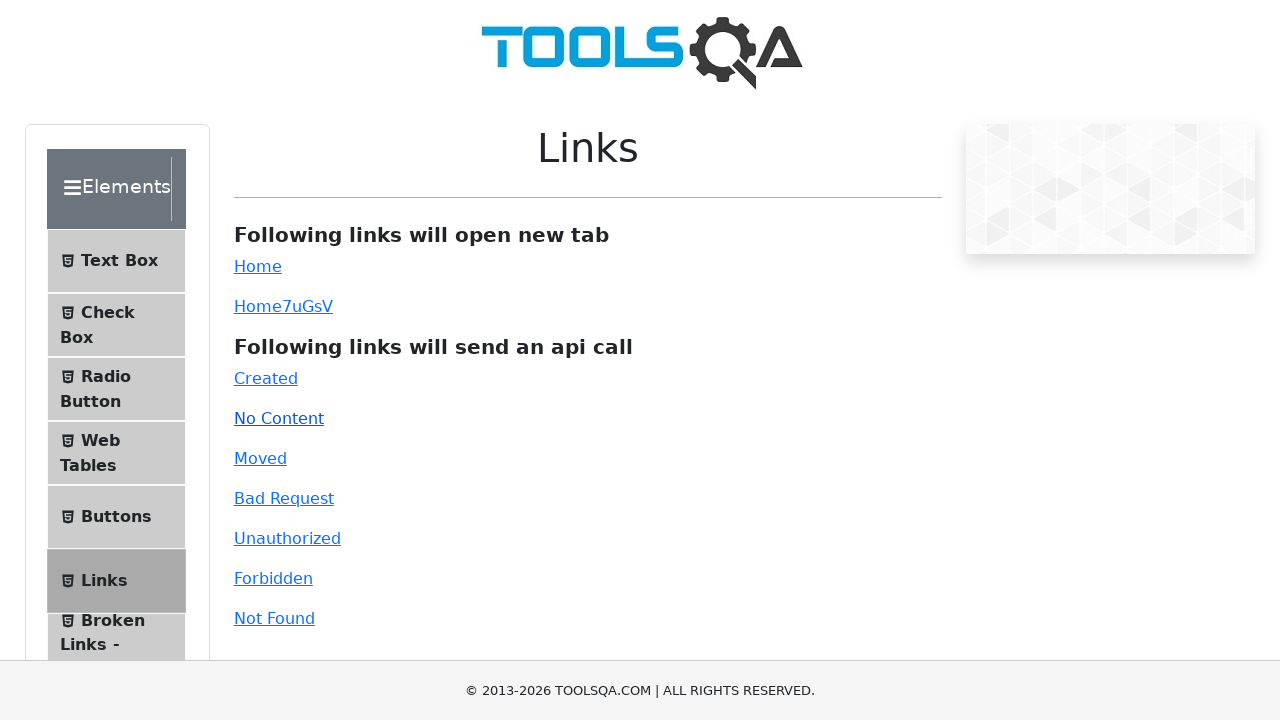

Response message appeared on page
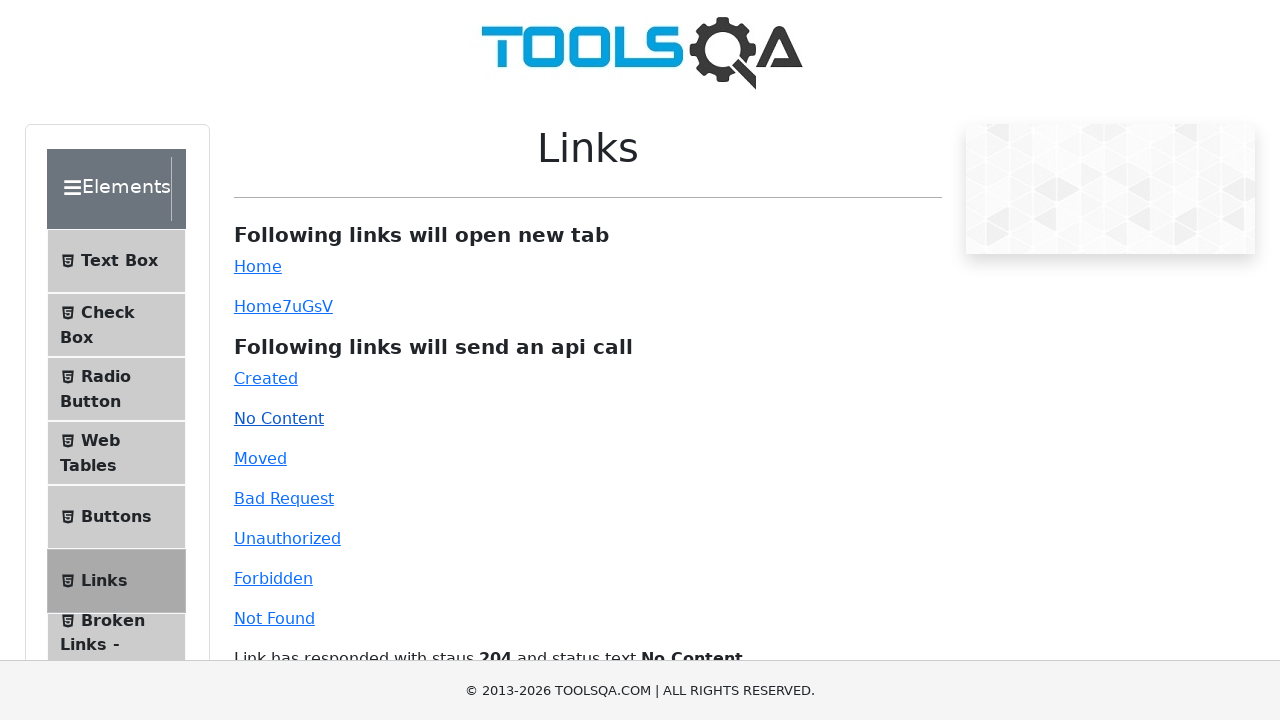

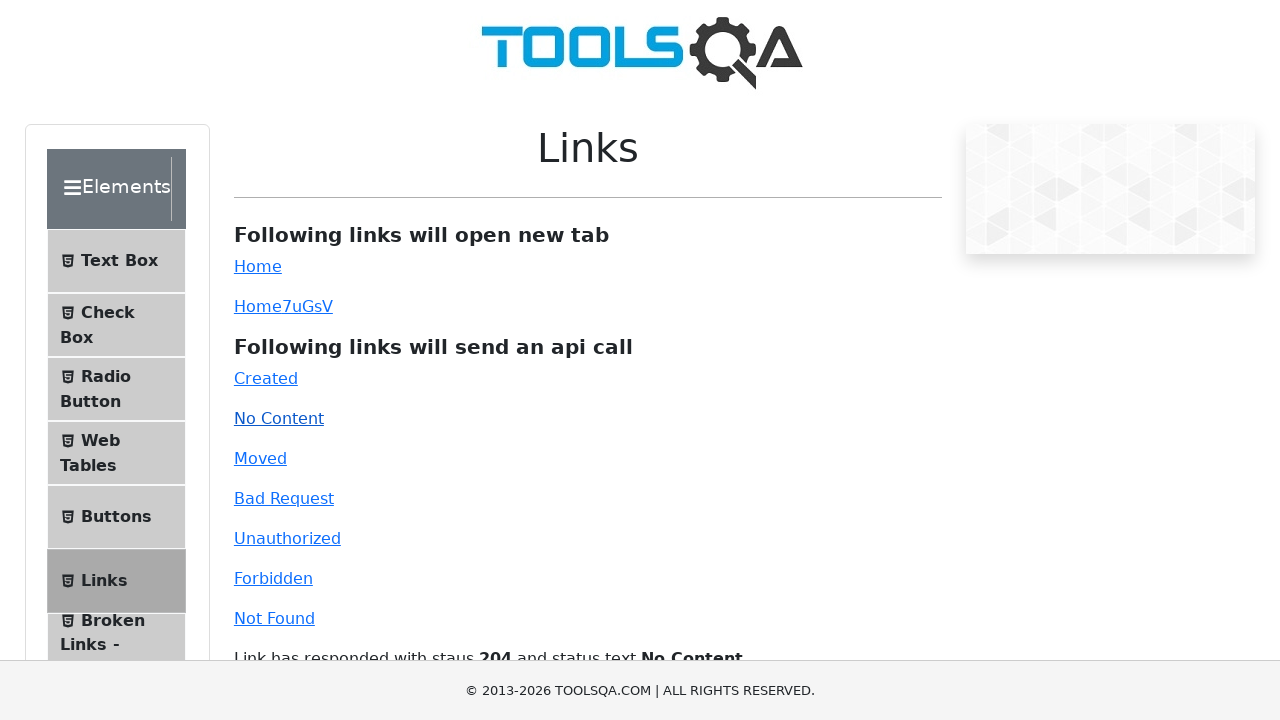